Tests dynamic loading functionality by clicking Start and confirming "Hello World!" text is displayed after loading

Starting URL: https://the-internet.herokuapp.com/dynamic_loading/1

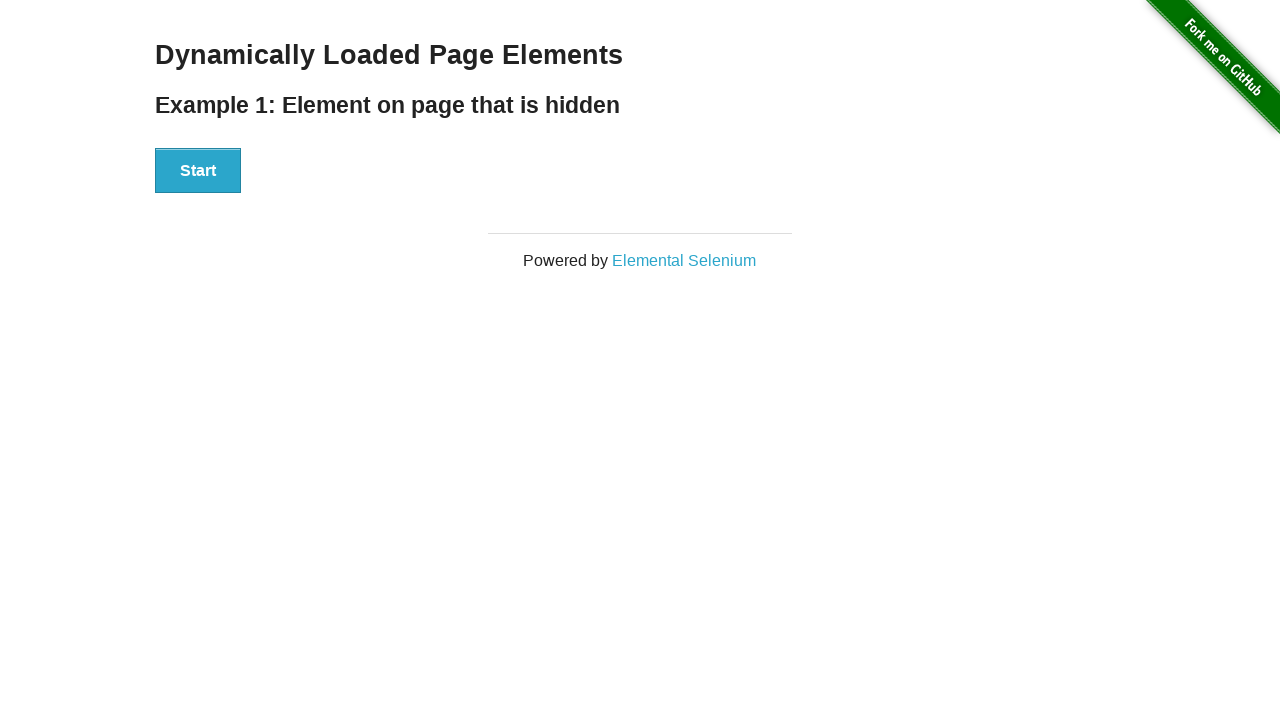

Clicked Start button to initiate dynamic loading at (198, 171) on xpath=//button
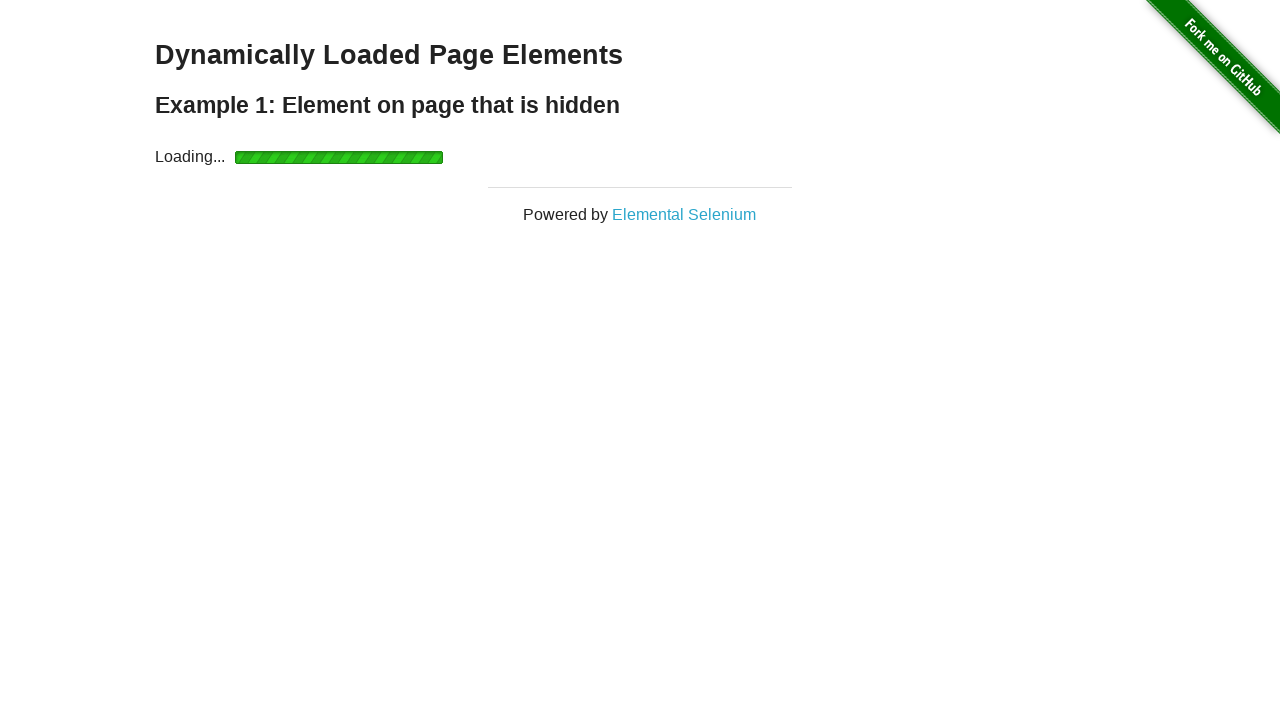

Waited for 'Hello World!' text to become visible after loading
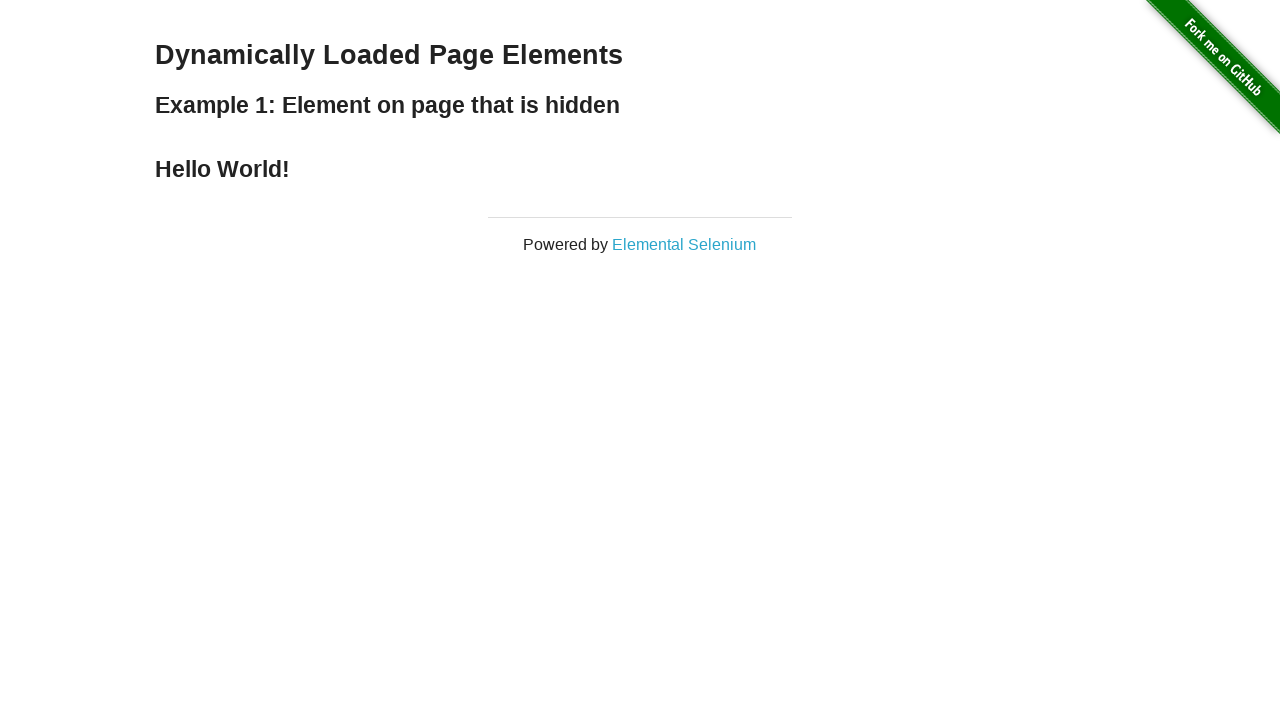

Located the 'Hello World!' element
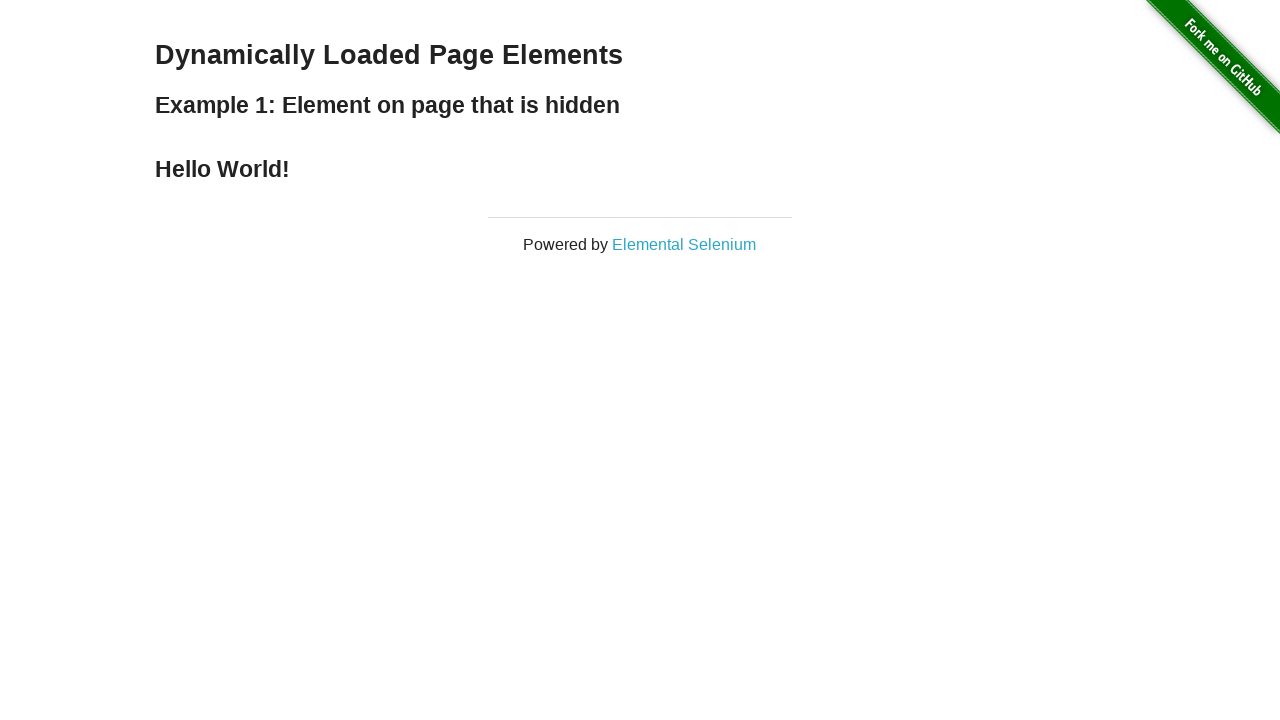

Verified that 'Hello World!' text is displayed correctly
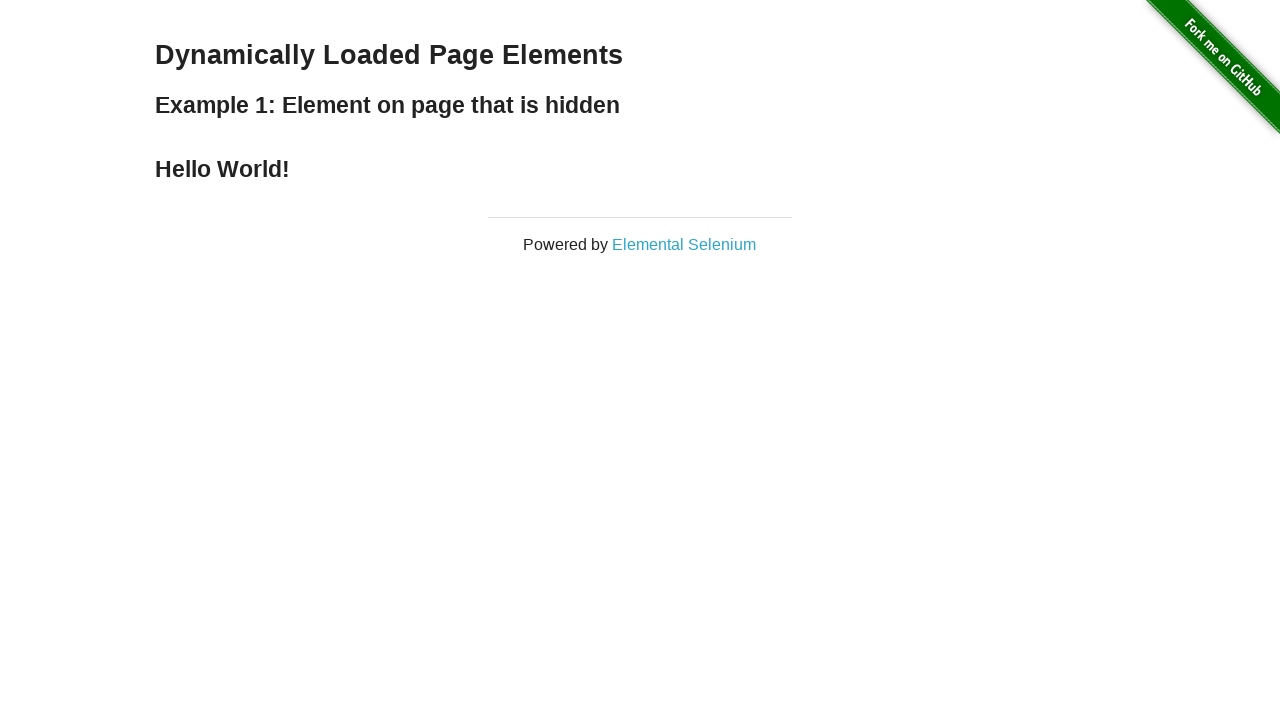

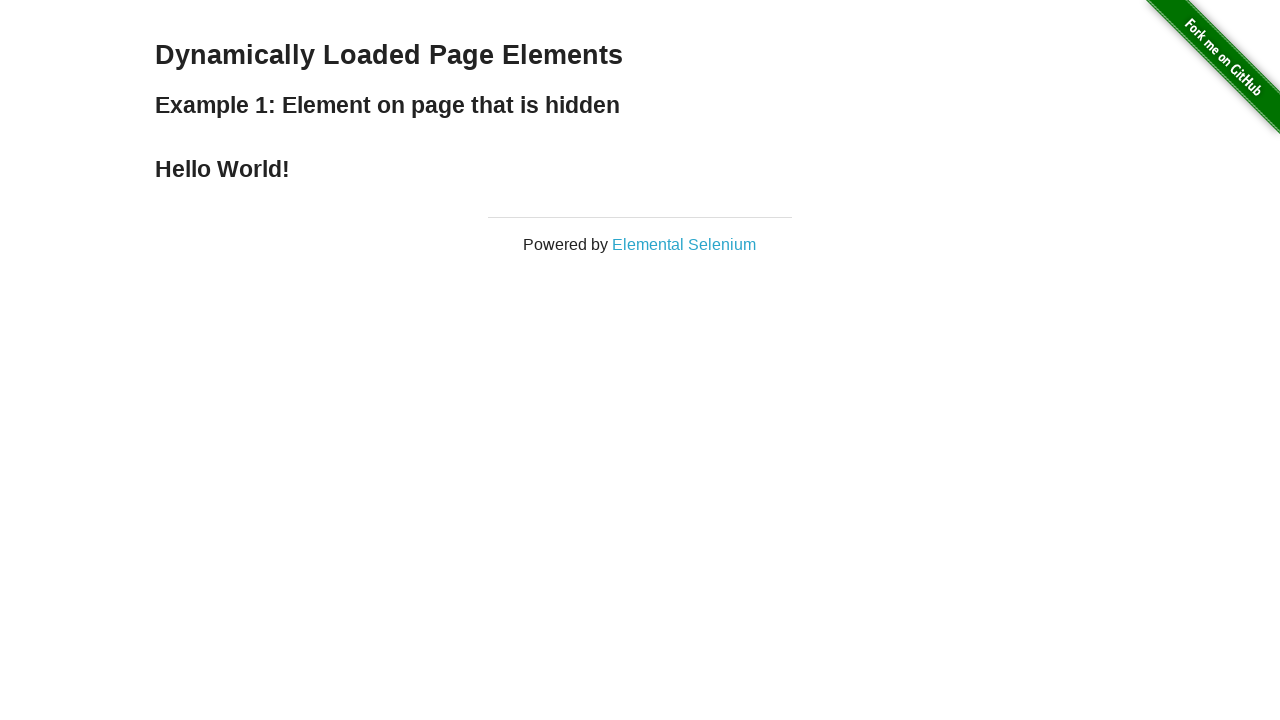